Tests A/B test opt-out by first adding an opt-out cookie on the main page, then navigating to the A/B test page and verifying the opt-out heading is displayed.

Starting URL: http://the-internet.herokuapp.com

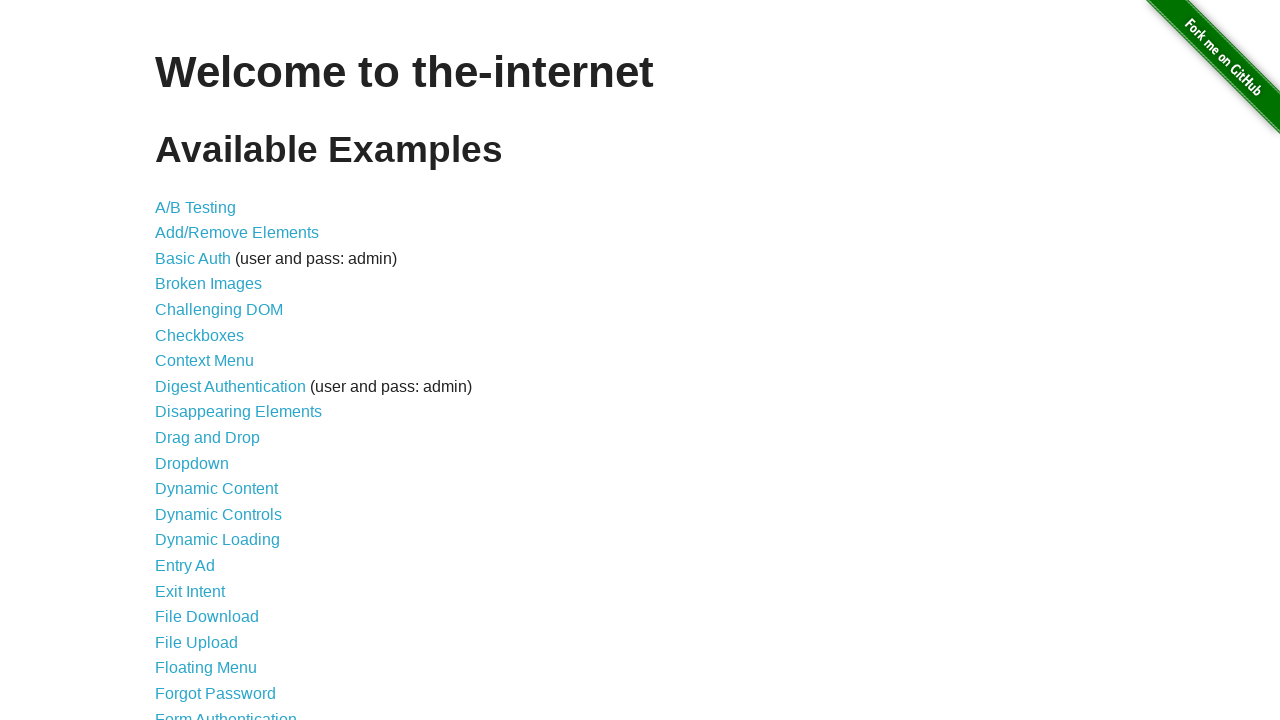

Added optimizelyOptOut cookie to main page
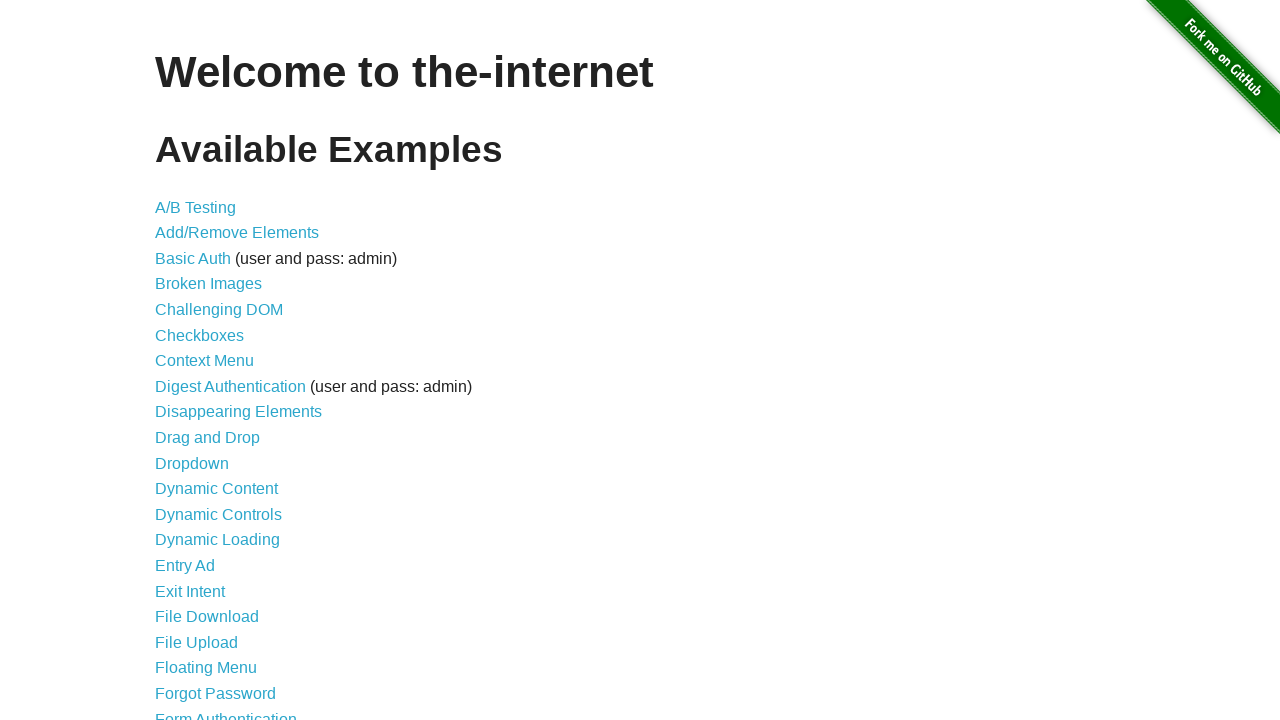

Navigated to A/B test page
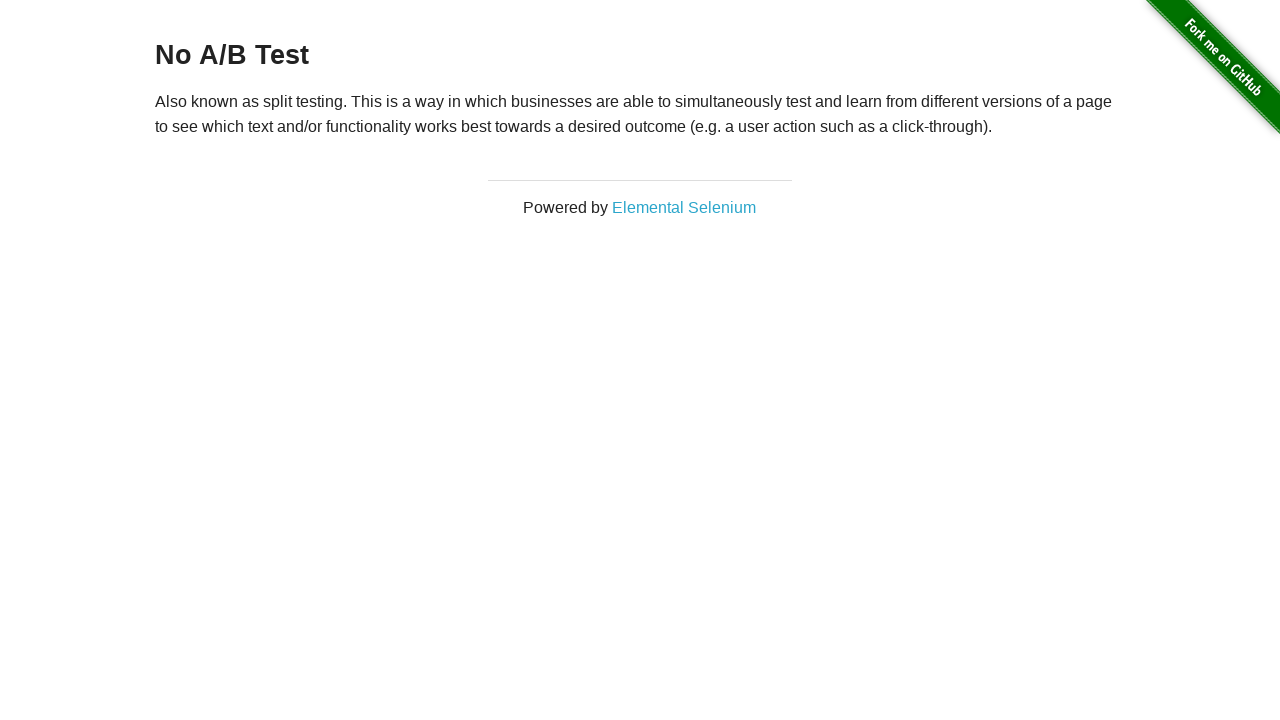

Retrieved h3 heading text content
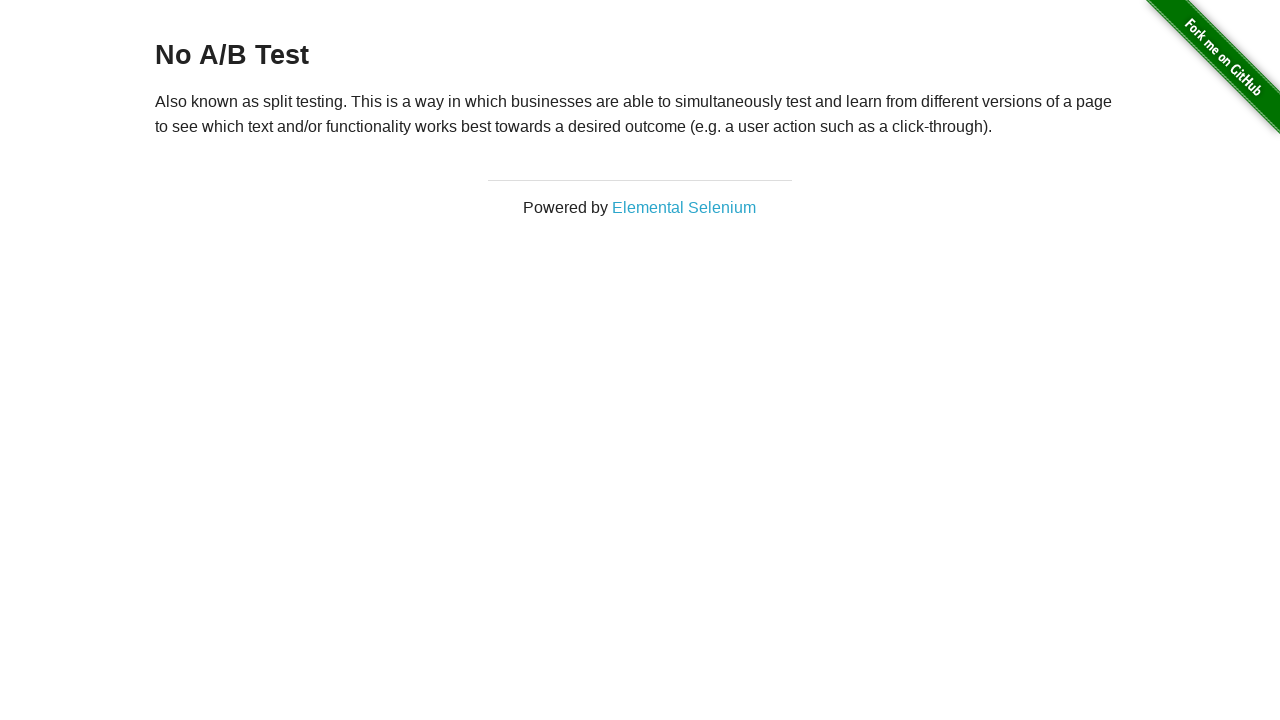

Verified heading text is 'No A/B Test' - opt-out working correctly
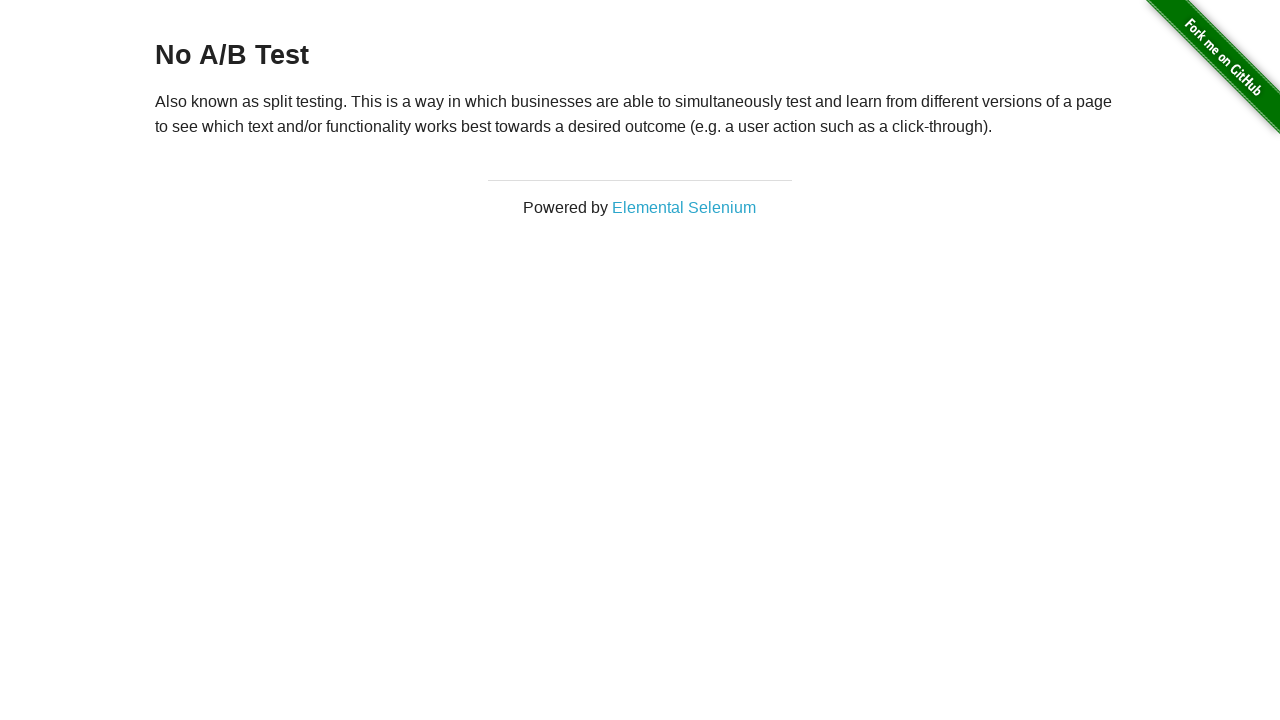

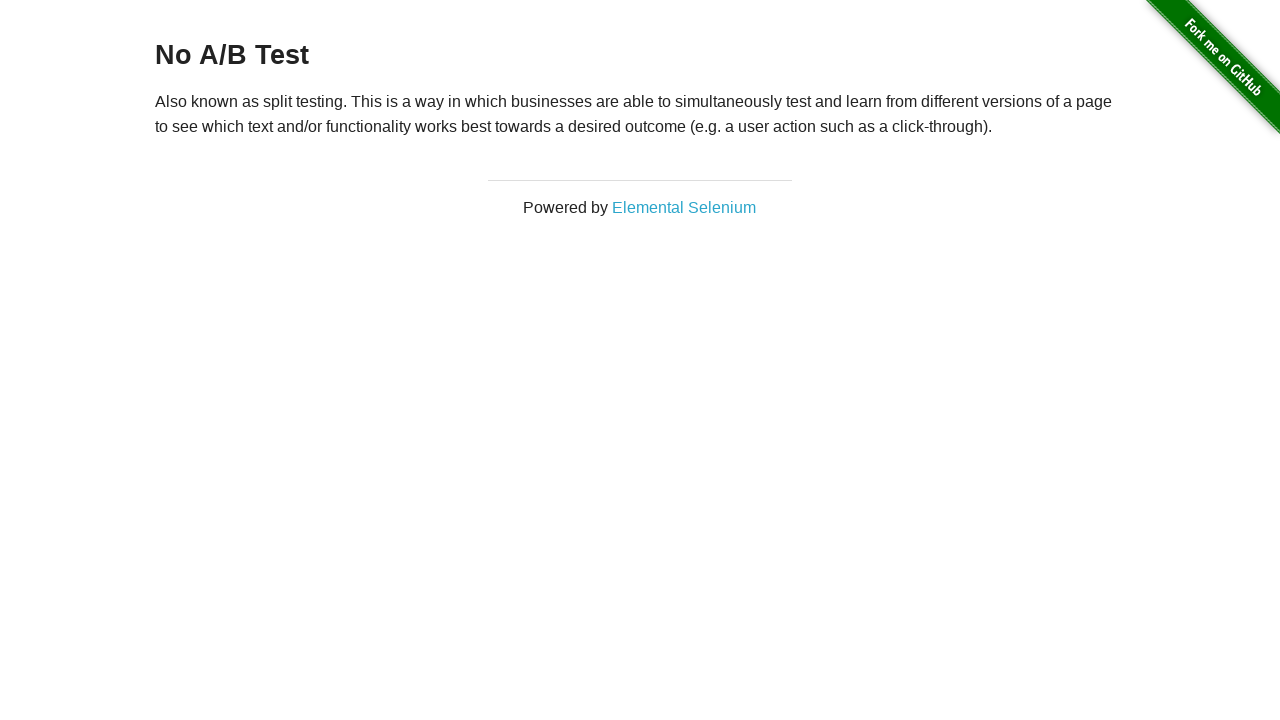